Tests dropdown menu functionality by navigating to the dropdown page, selecting Option 1, verifying the selection, then selecting Option 2 and verifying that selection.

Starting URL: https://the-internet.herokuapp.com/dropdown

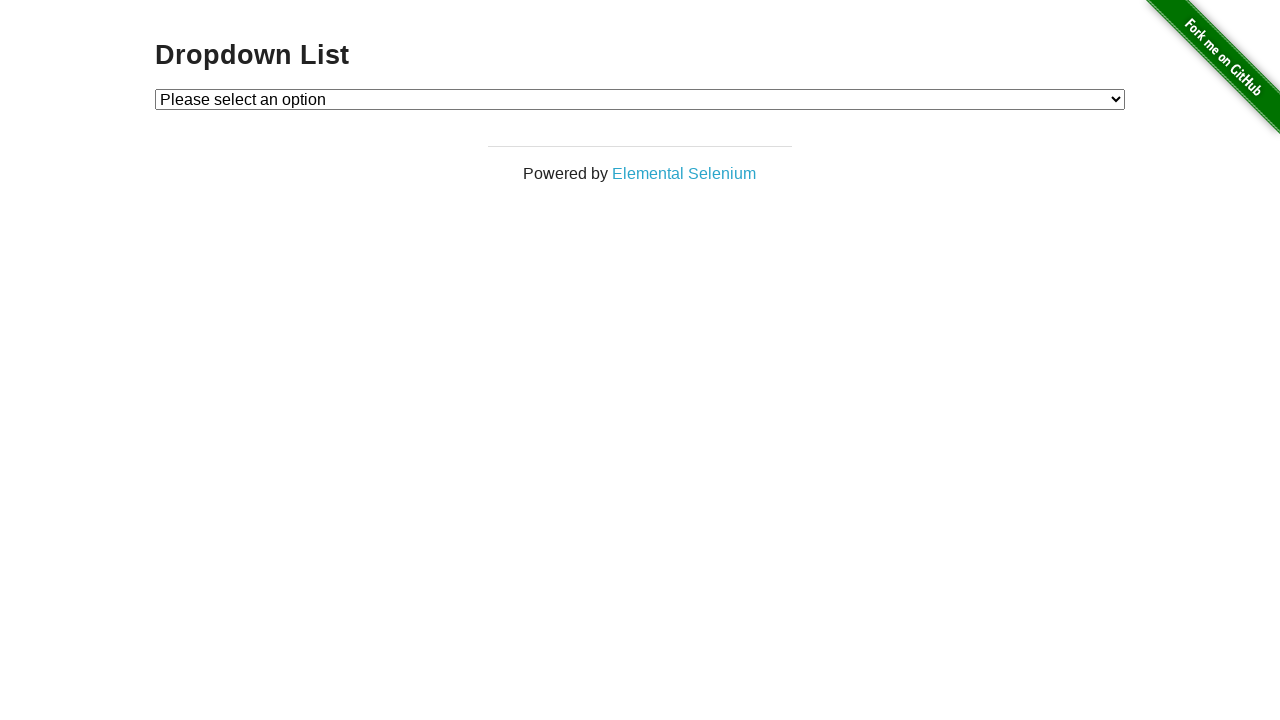

Dropdown element loaded on the page
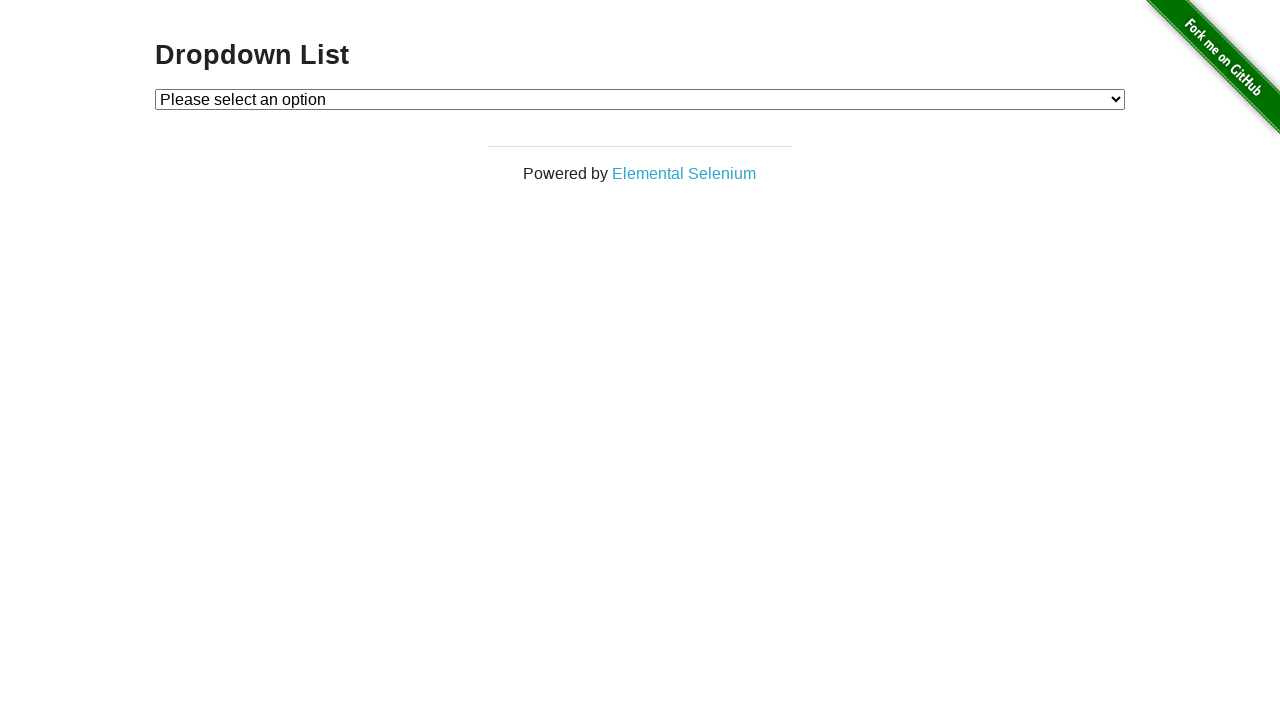

Dropdown page header is visible
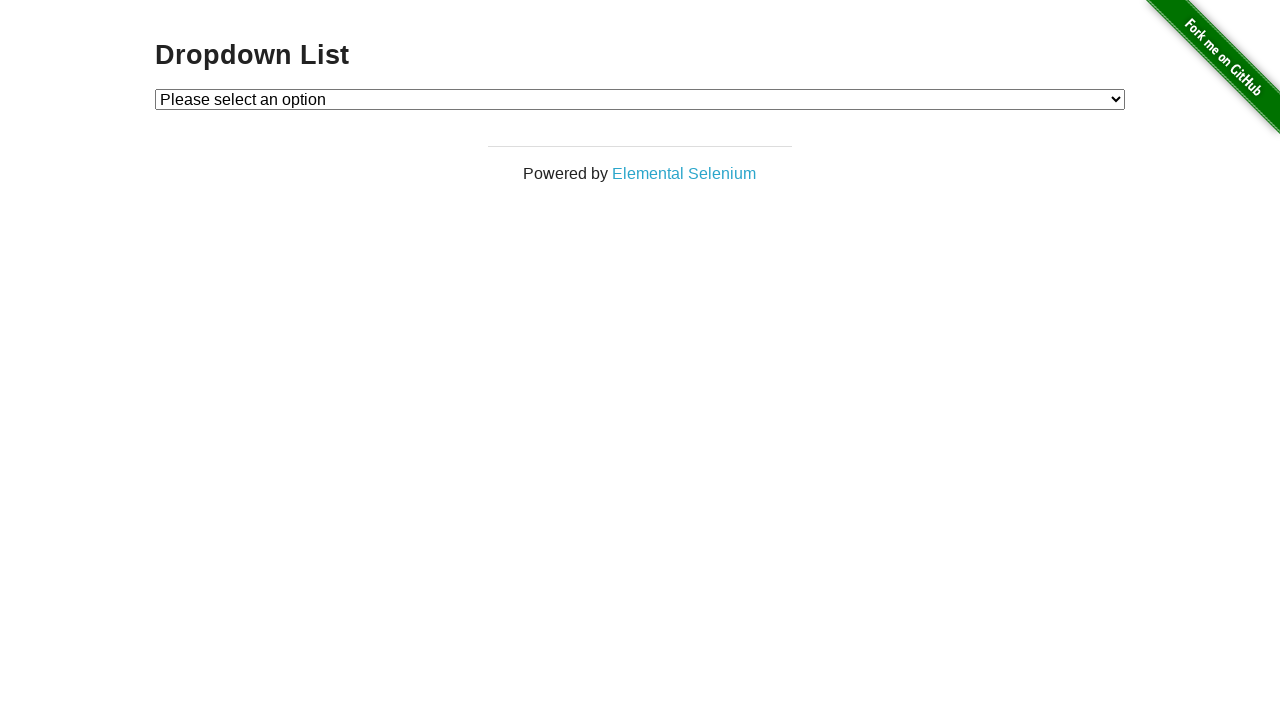

Selected Option 1 from the dropdown menu on #dropdown
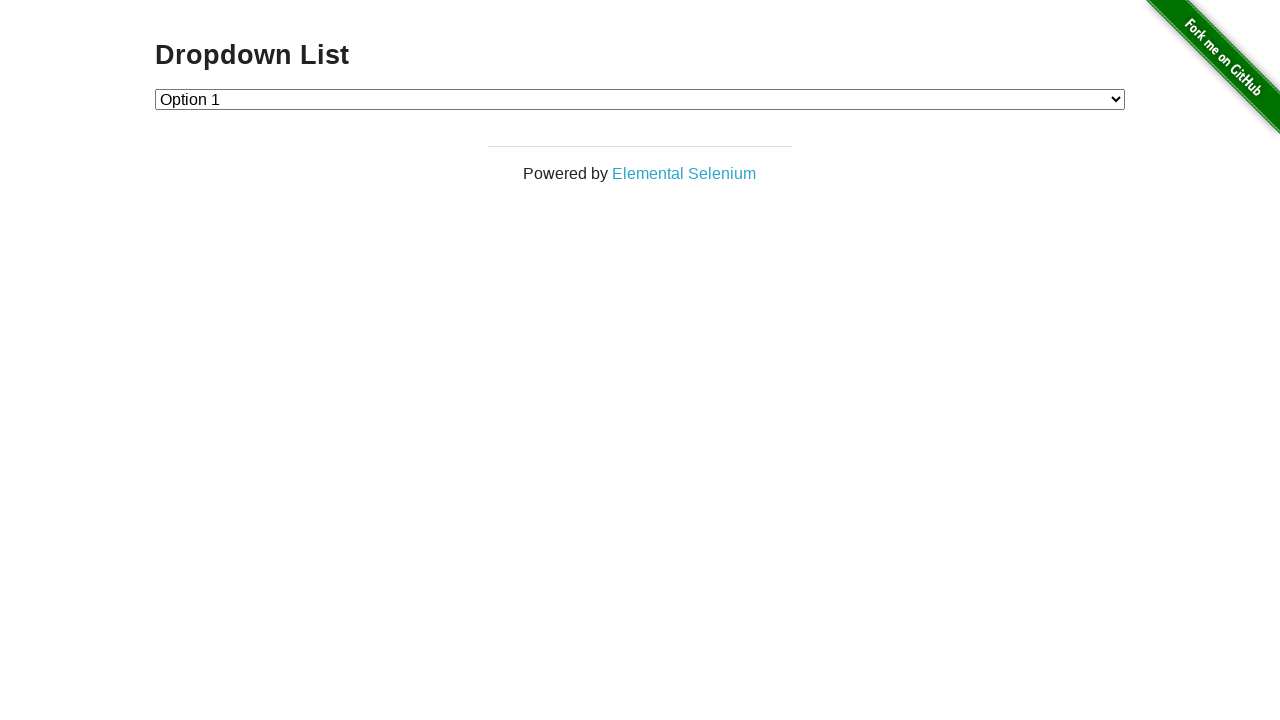

Verified Option 1 is selected in dropdown
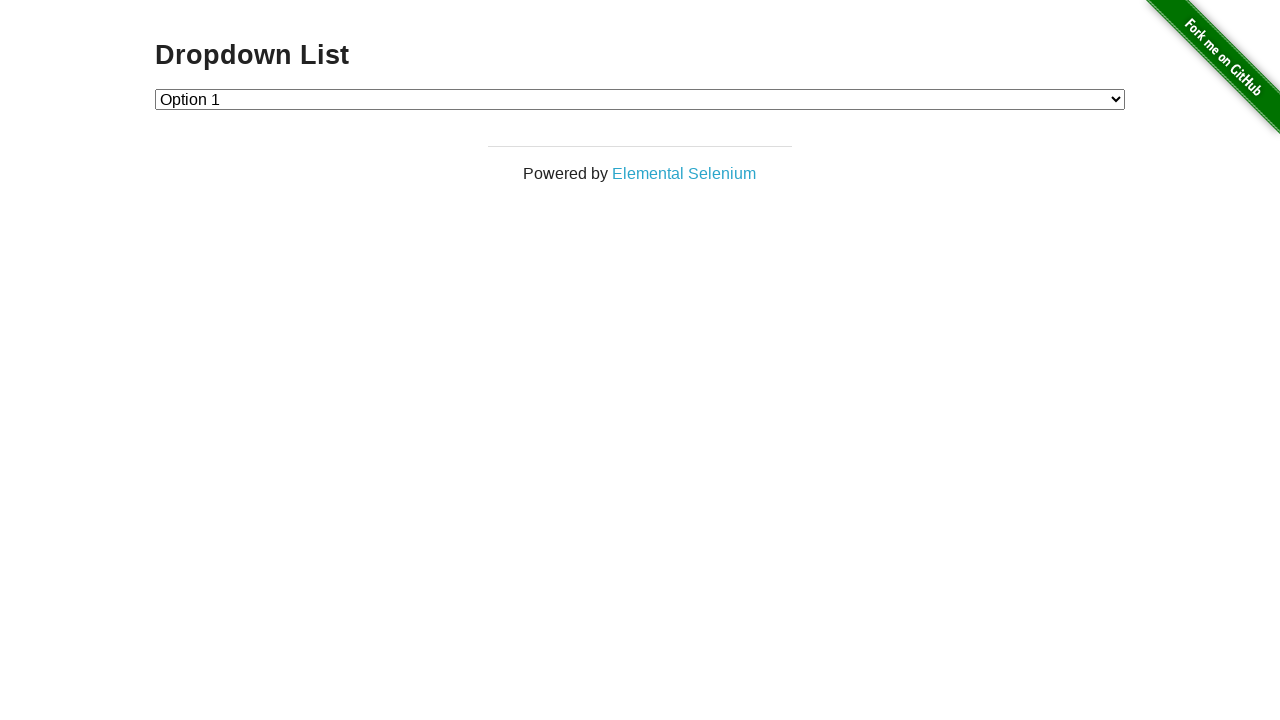

Selected Option 2 from the dropdown menu on #dropdown
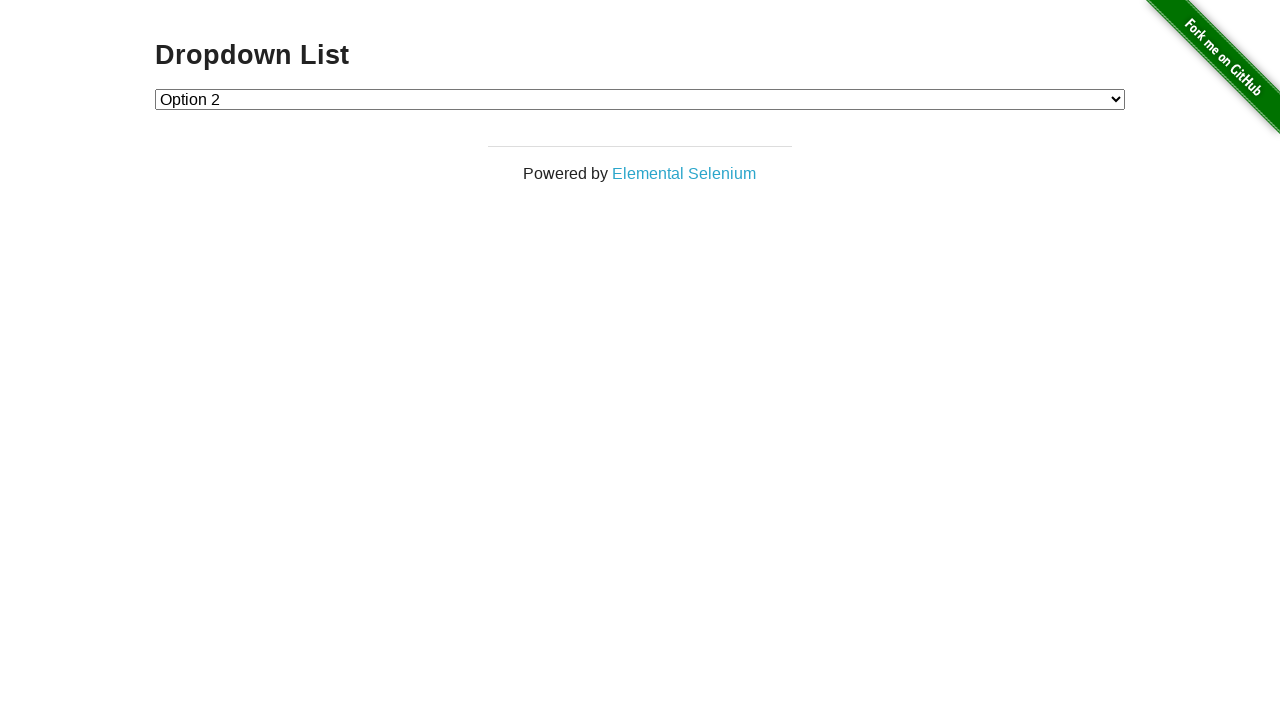

Verified Option 2 is selected in dropdown
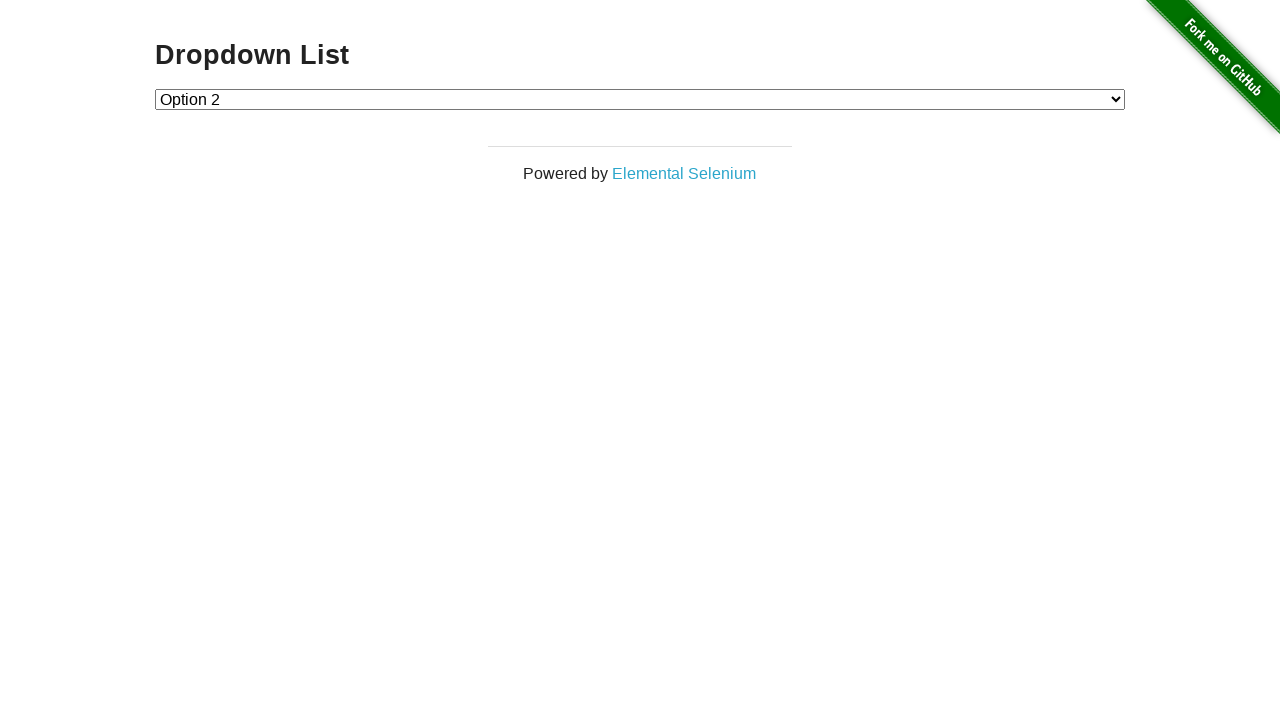

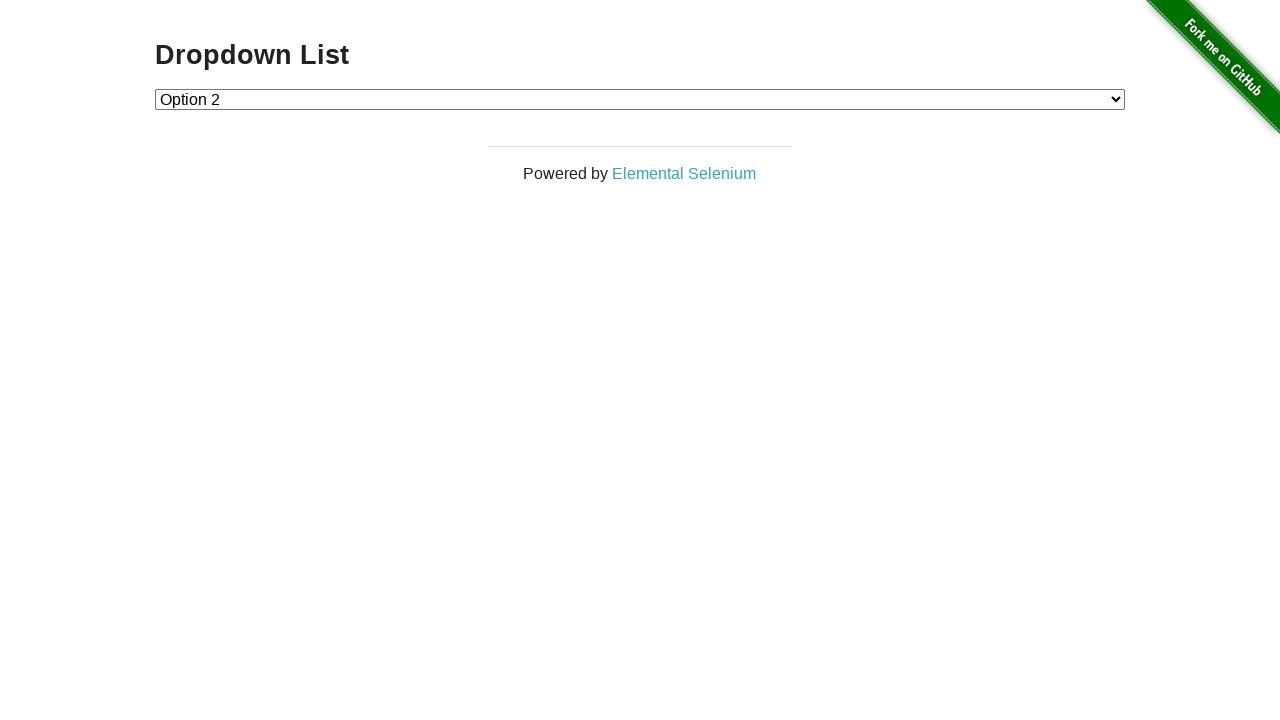